Tests the progress bar widget by navigating to it and clicking Start/Stop multiple times to verify repeated stop functionality

Starting URL: https://demoqa.com

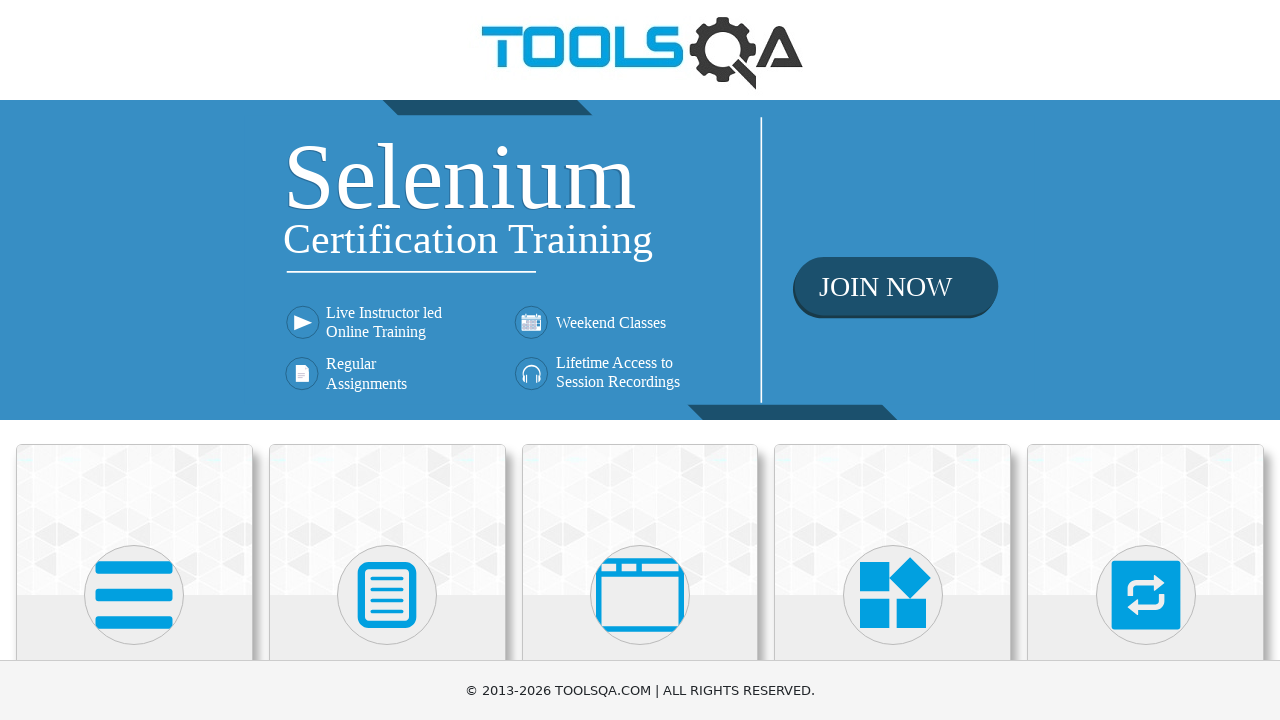

Clicked on Widgets heading to navigate to widgets section at (893, 360) on internal:role=heading[name="Widgets"i]
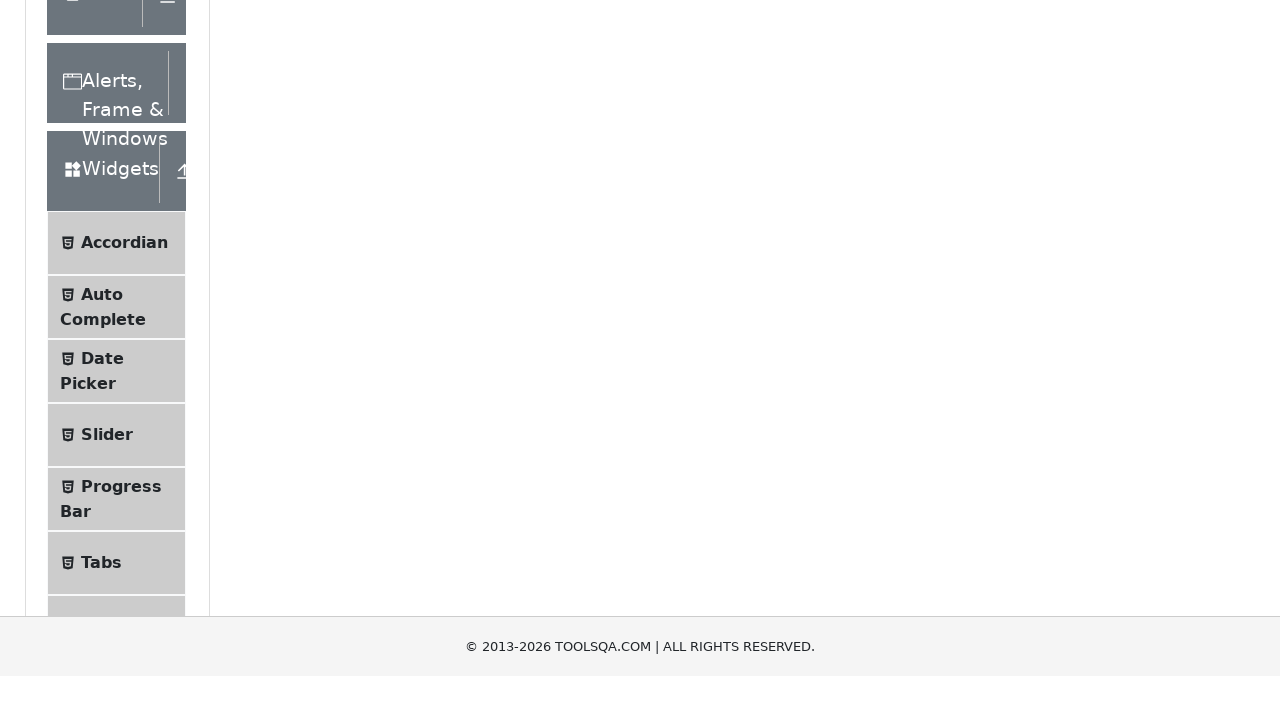

Clicked on Progress Bar menu item at (121, 348) on internal:text="Progress Bar"i
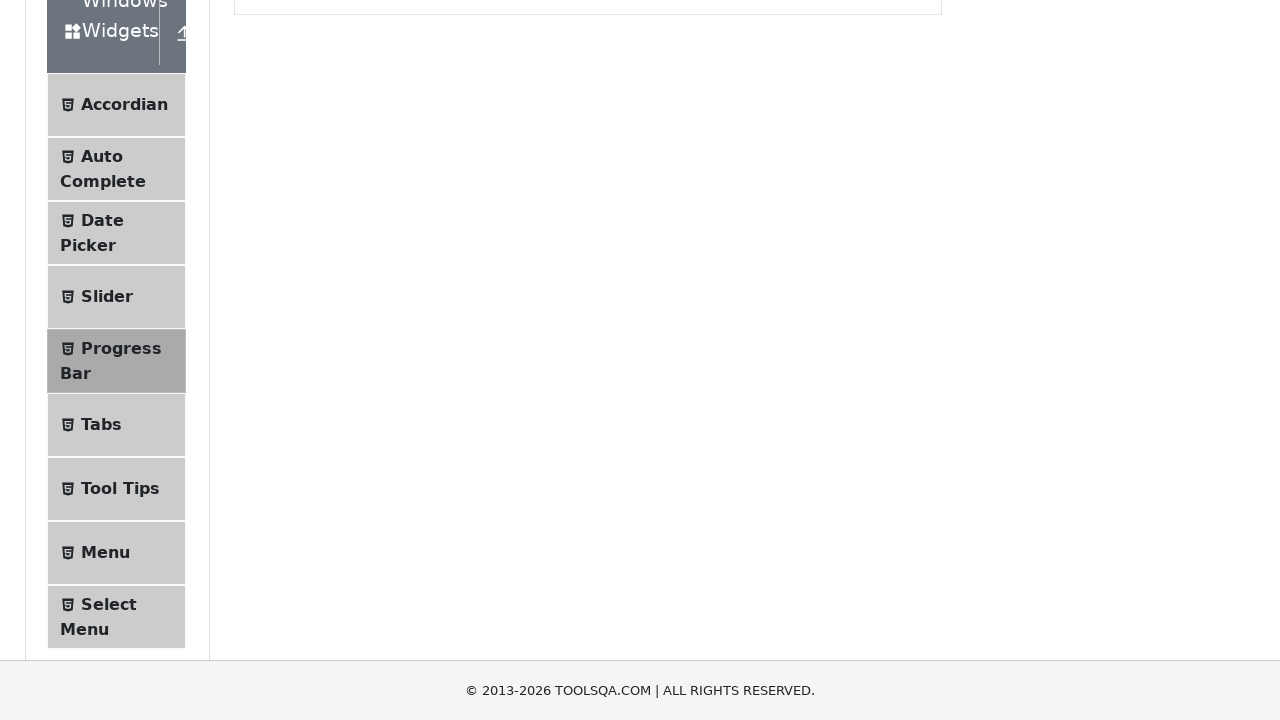

First cycle: Clicked Start button at (266, 314) on internal:role=button[name="Start"i]
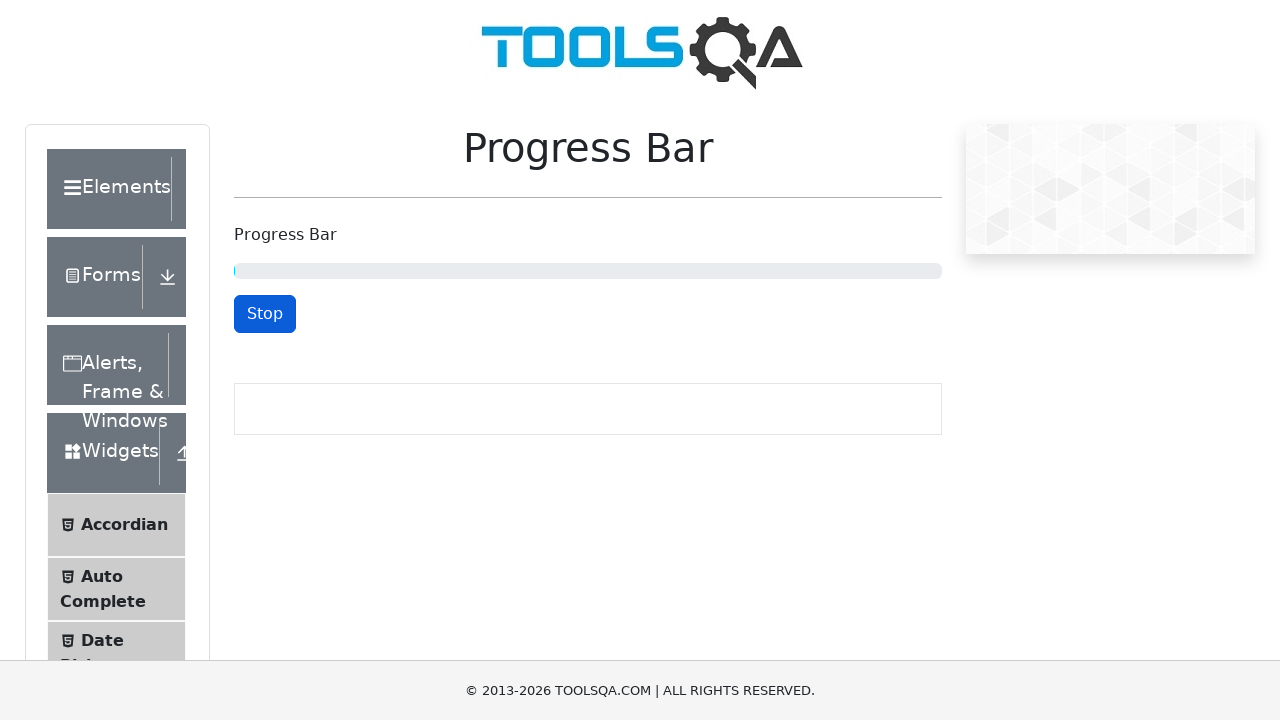

First cycle: Clicked Stop button at (265, 314) on internal:role=button[name="Stop"i]
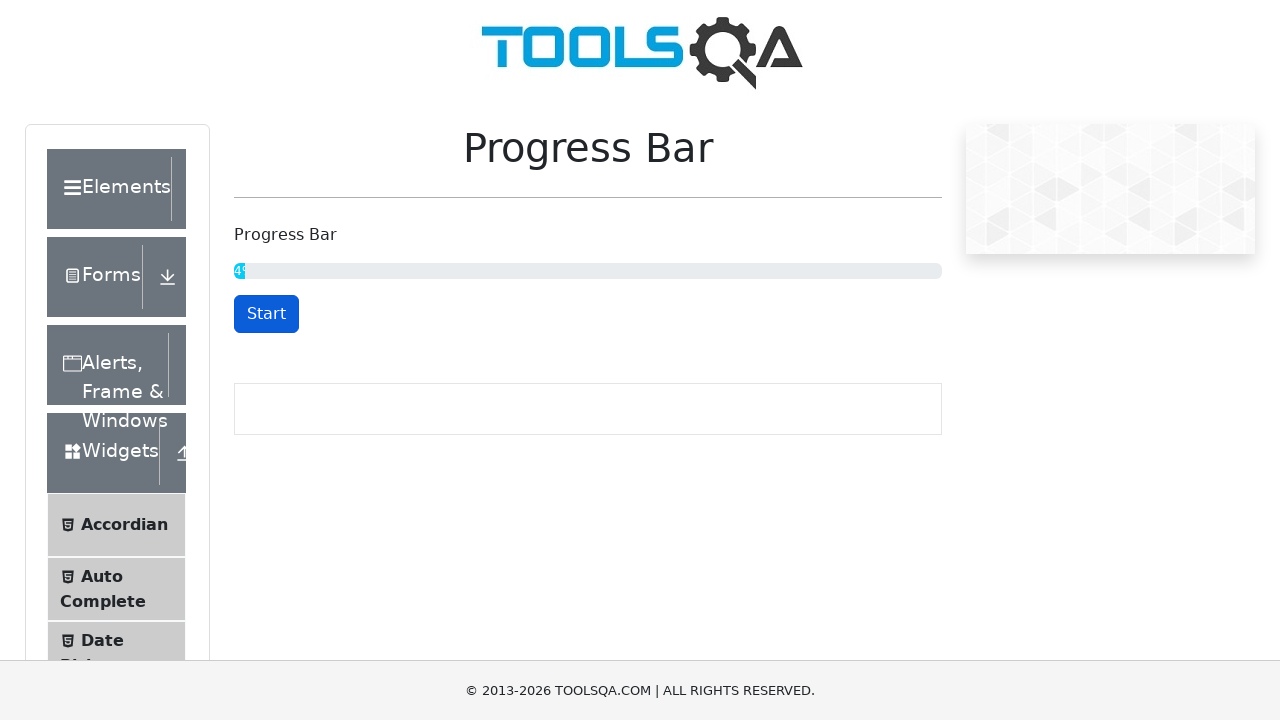

Second cycle: Clicked Start button at (266, 314) on internal:role=button[name="Start"i]
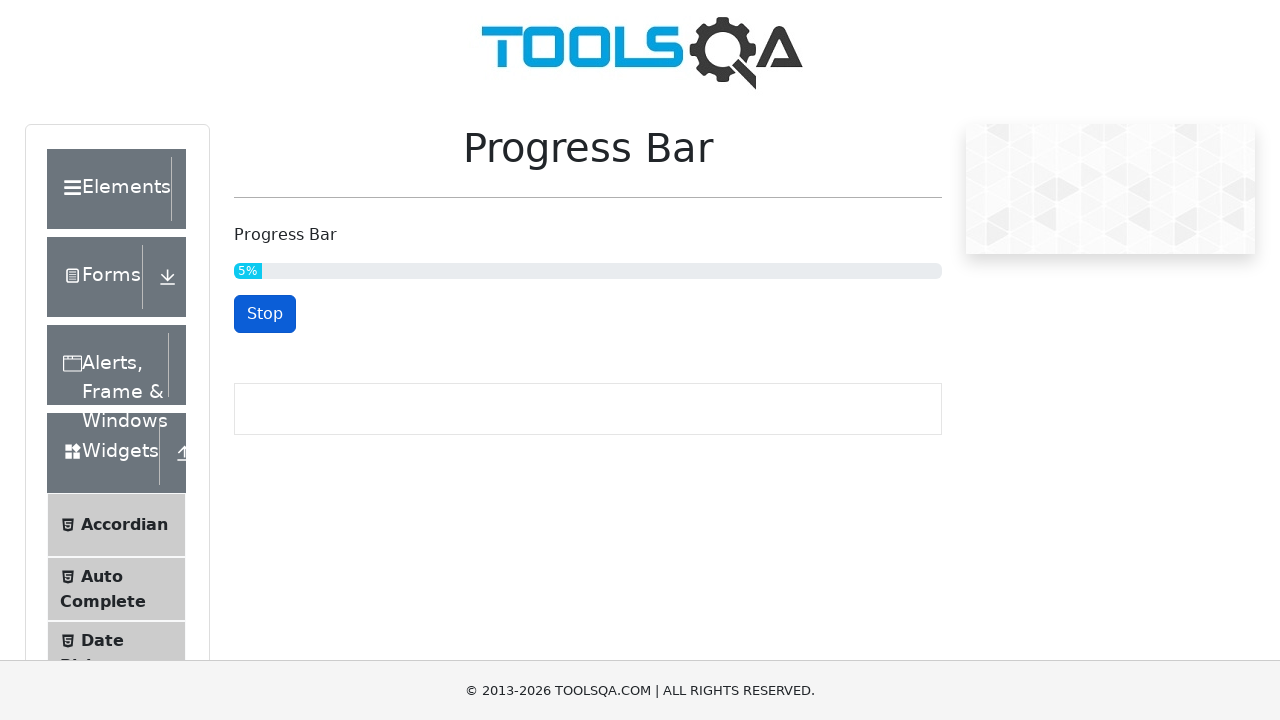

Second cycle: Clicked Stop button at (265, 314) on internal:role=button[name="Stop"i]
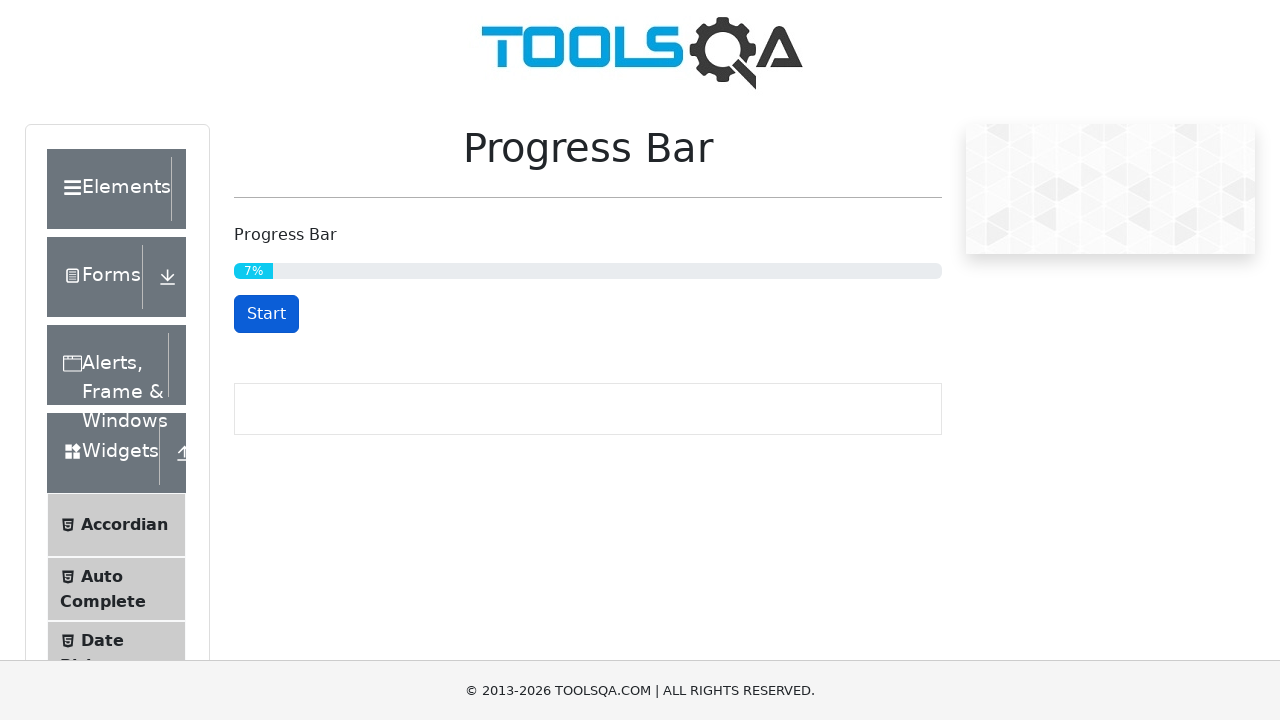

Third cycle: Clicked Start button at (266, 314) on internal:role=button[name="Start"i]
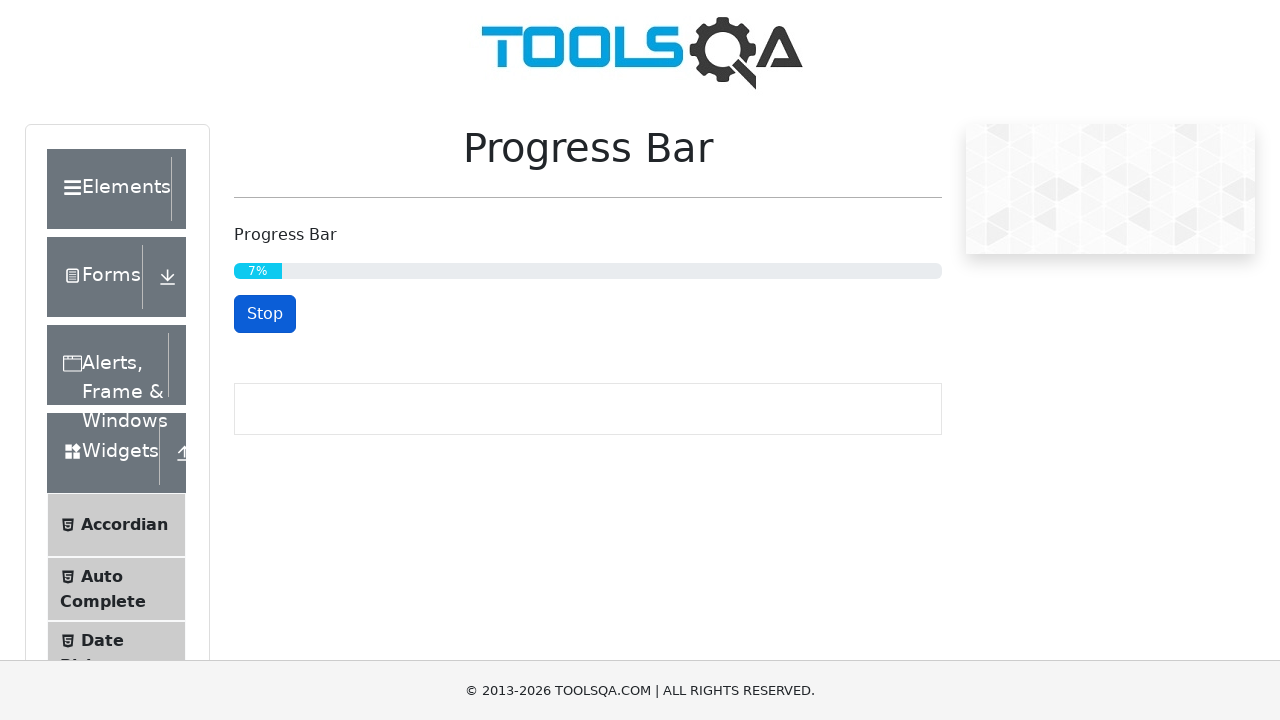

Third cycle: Clicked Stop button at (265, 314) on internal:role=button[name="Stop"i]
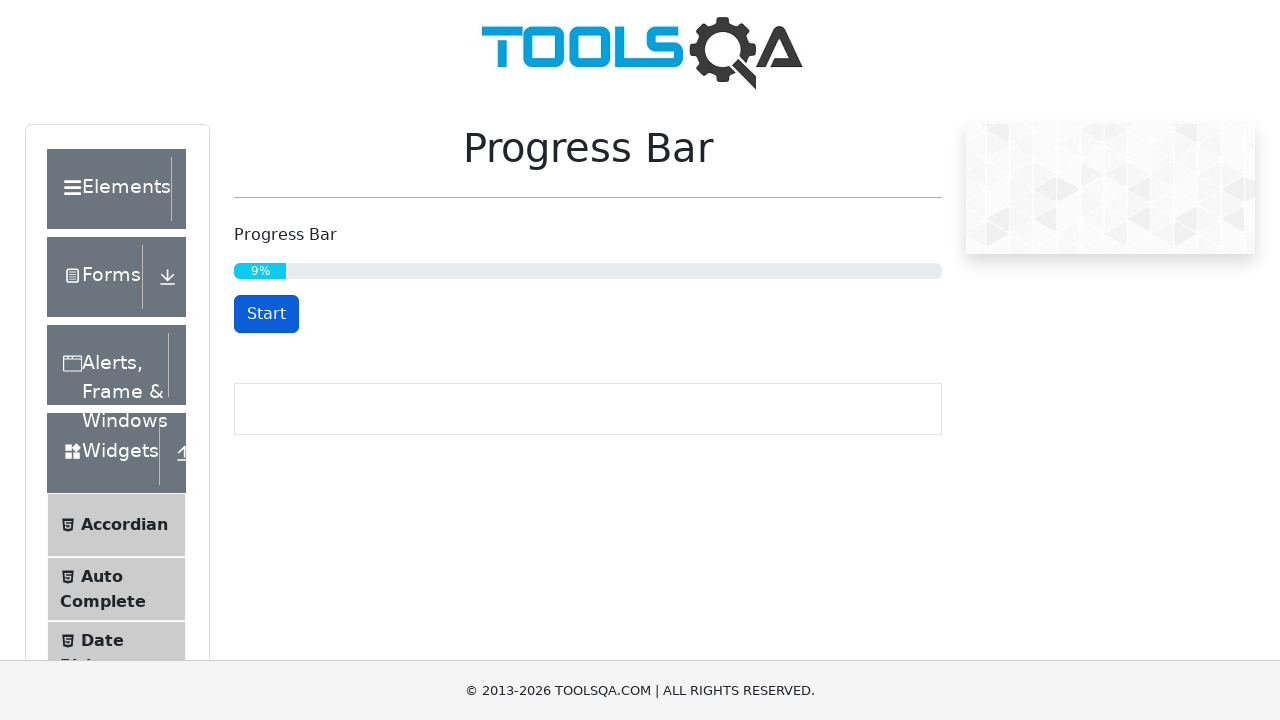

Fourth cycle: Clicked Start button at (266, 314) on internal:role=button[name="Start"i]
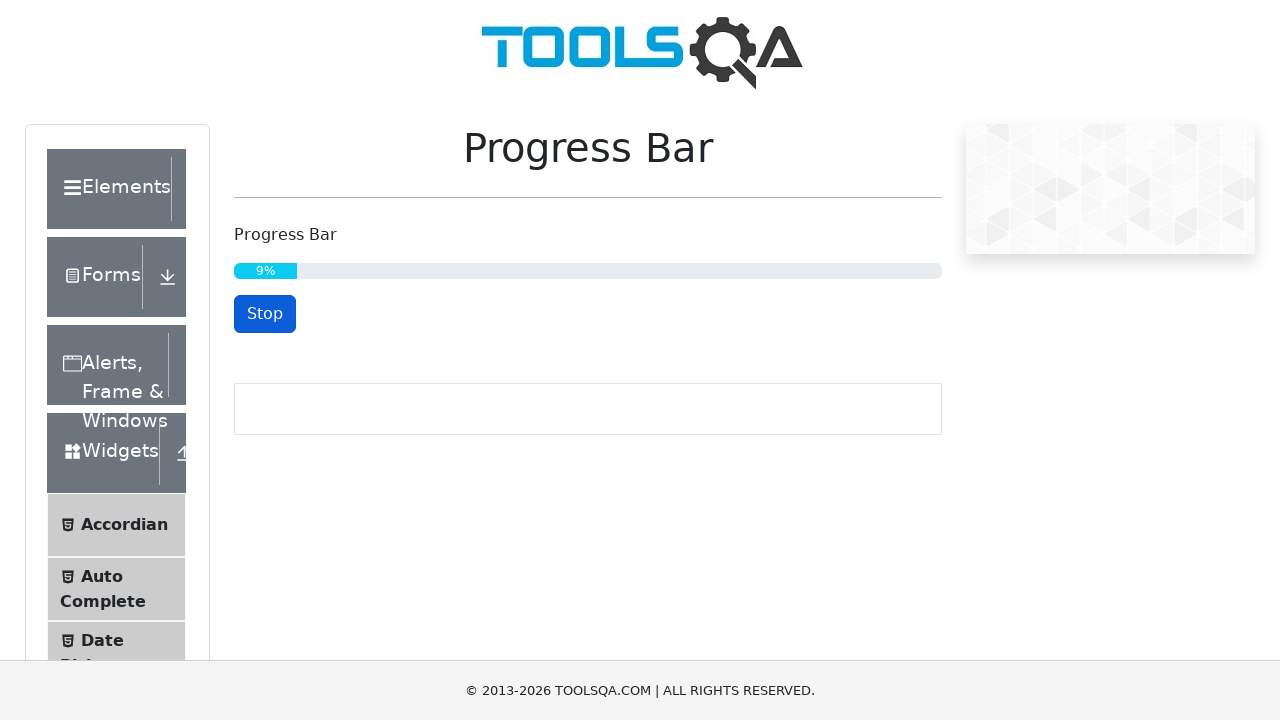

Fourth cycle: Clicked Stop button at (265, 314) on internal:role=button[name="Stop"i]
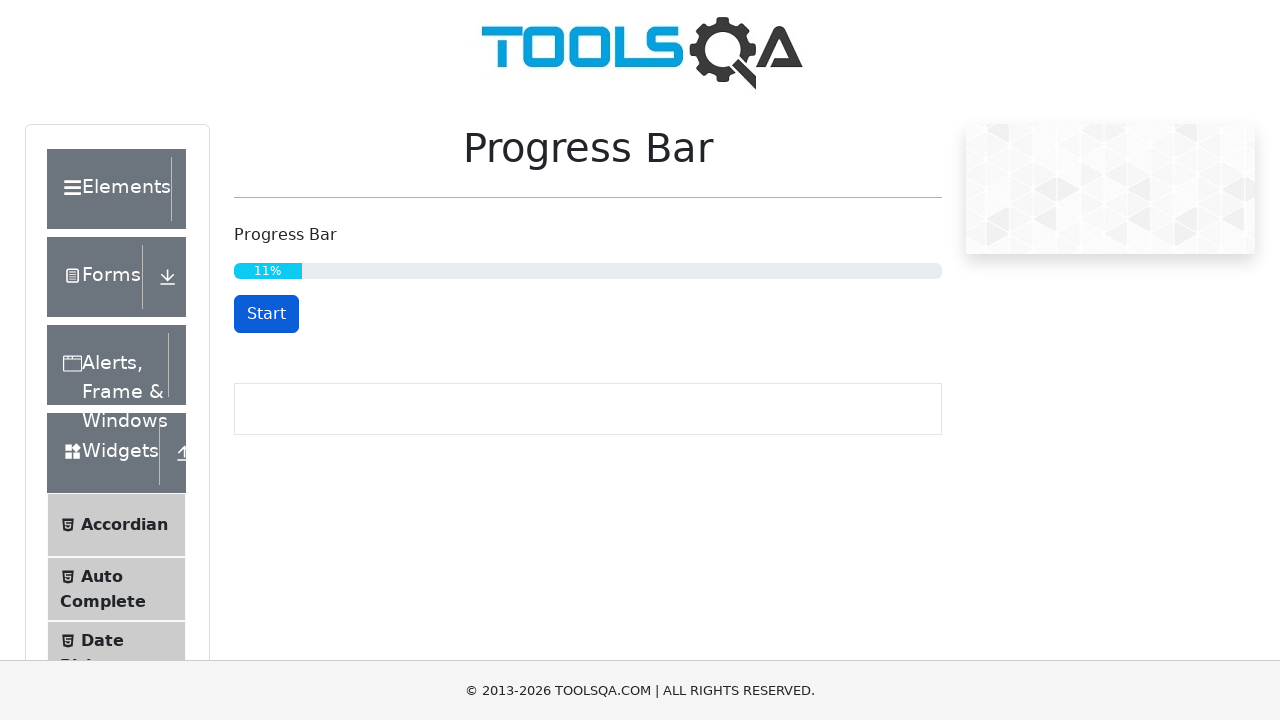

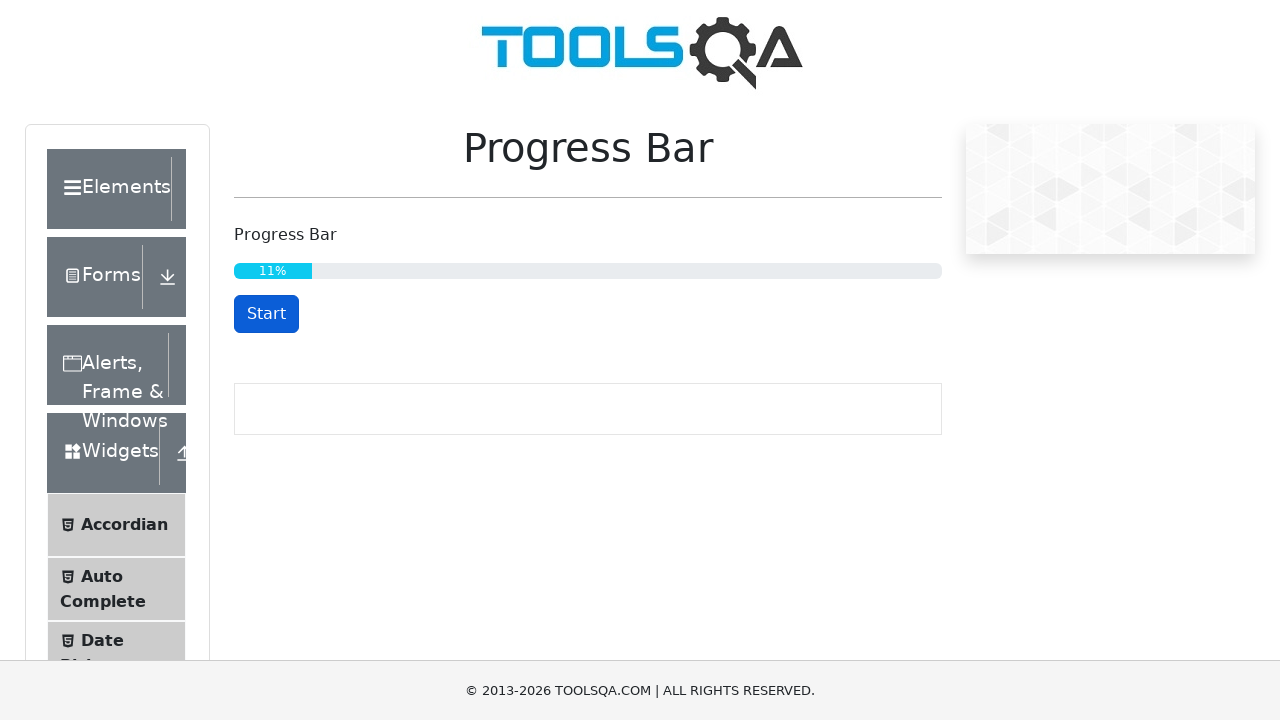